Opens the About Us modal which contains a video, then closes the modal.

Starting URL: https://www.demoblaze.com/index.html

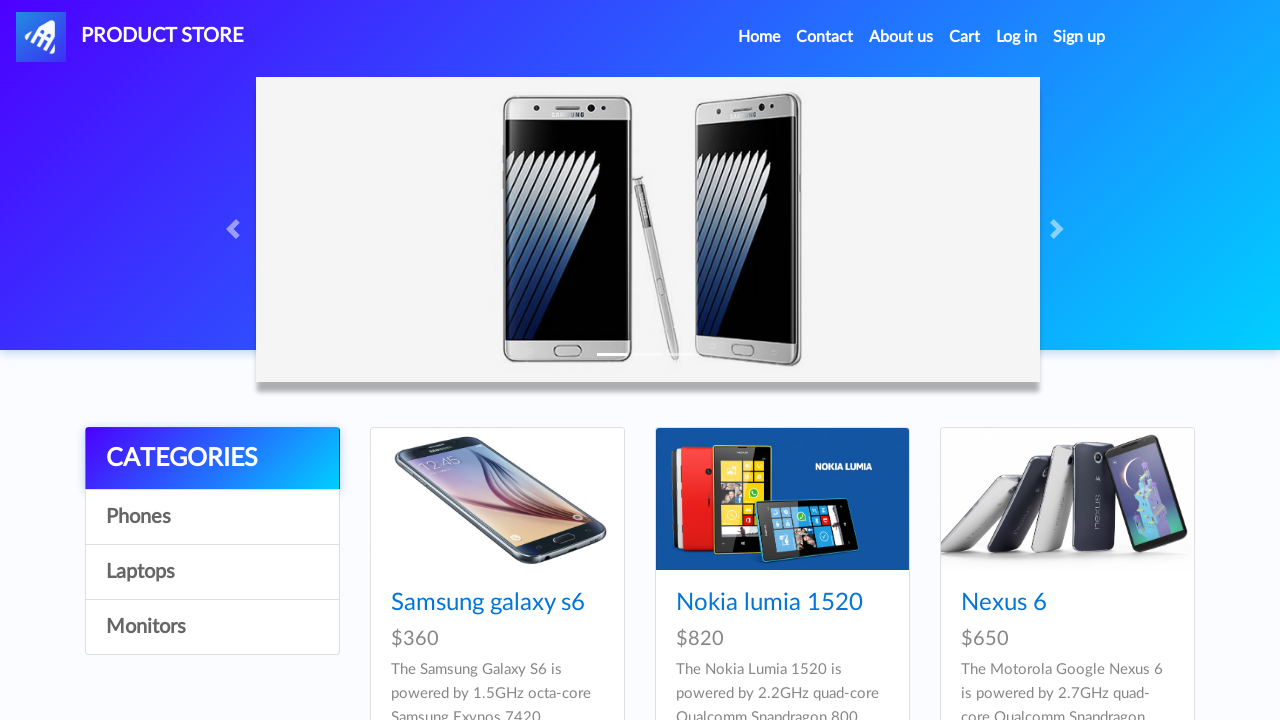

Clicked 'About us' link to open modal at (901, 37) on a:has-text('About us')
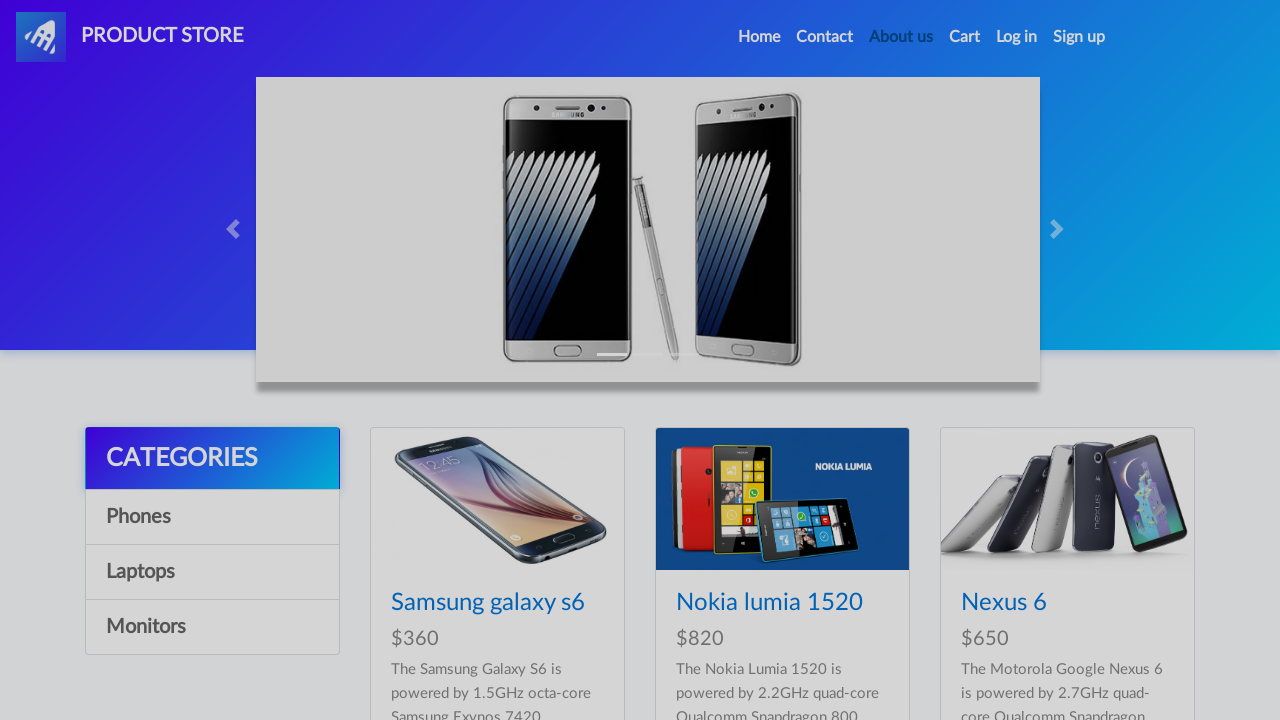

About Us modal appeared with video
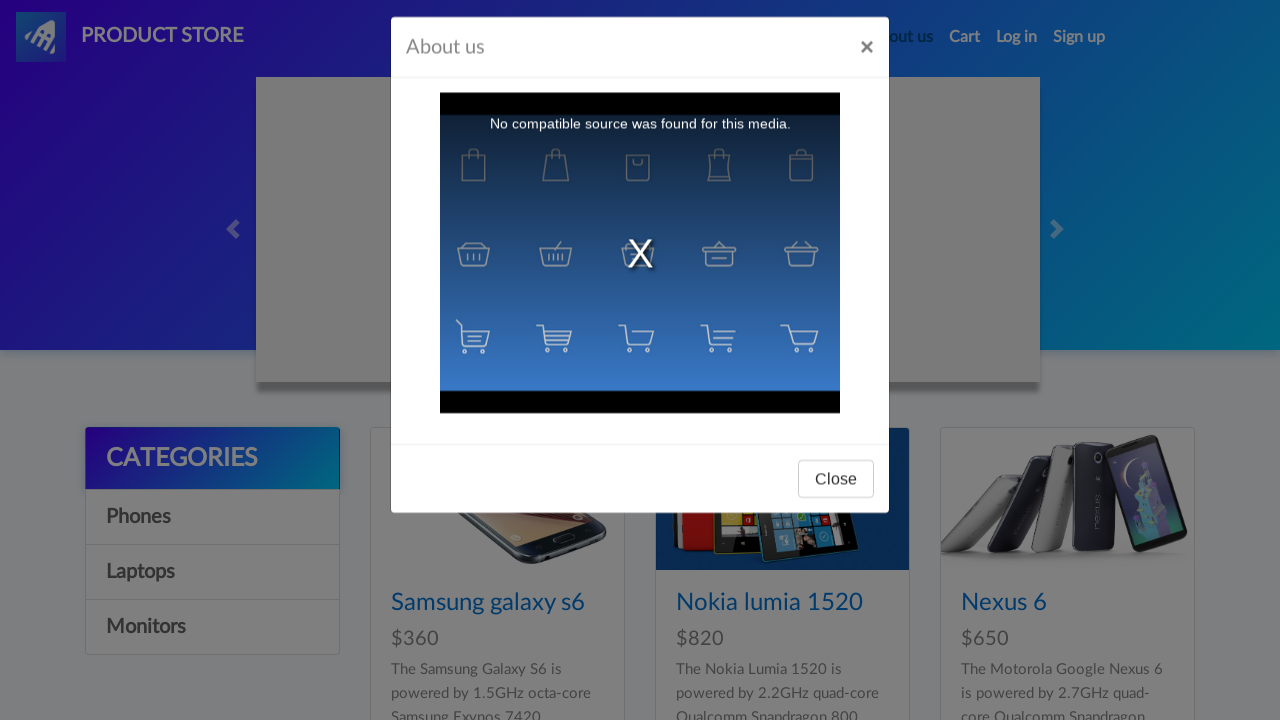

Clicked 'Close' button to close the modal at (836, 493) on #videoModal button.btn-secondary:has-text('Close')
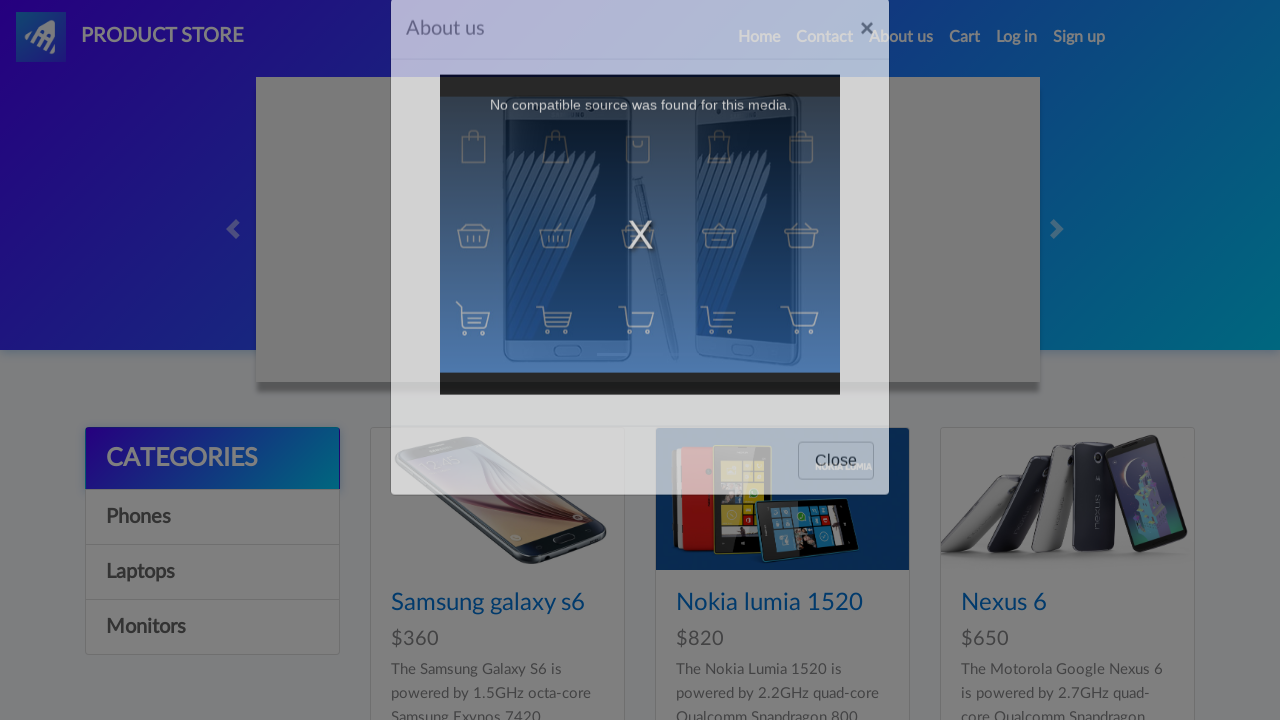

About Us modal closed successfully
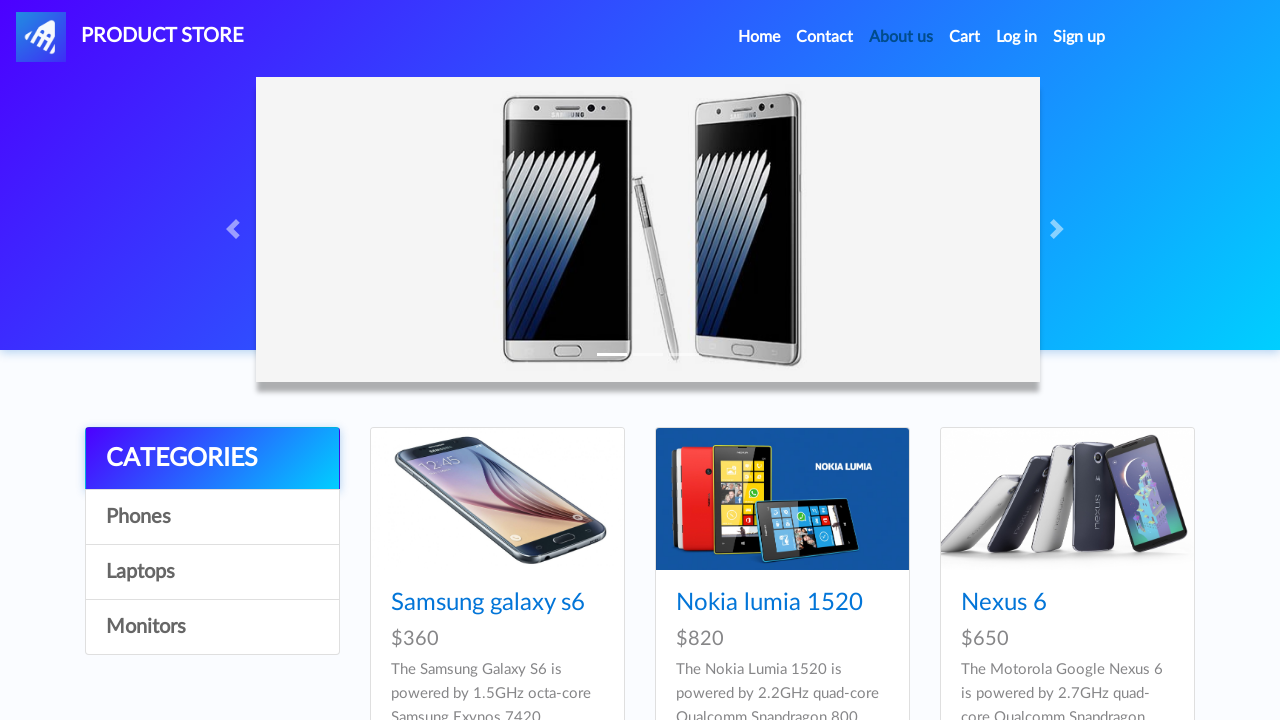

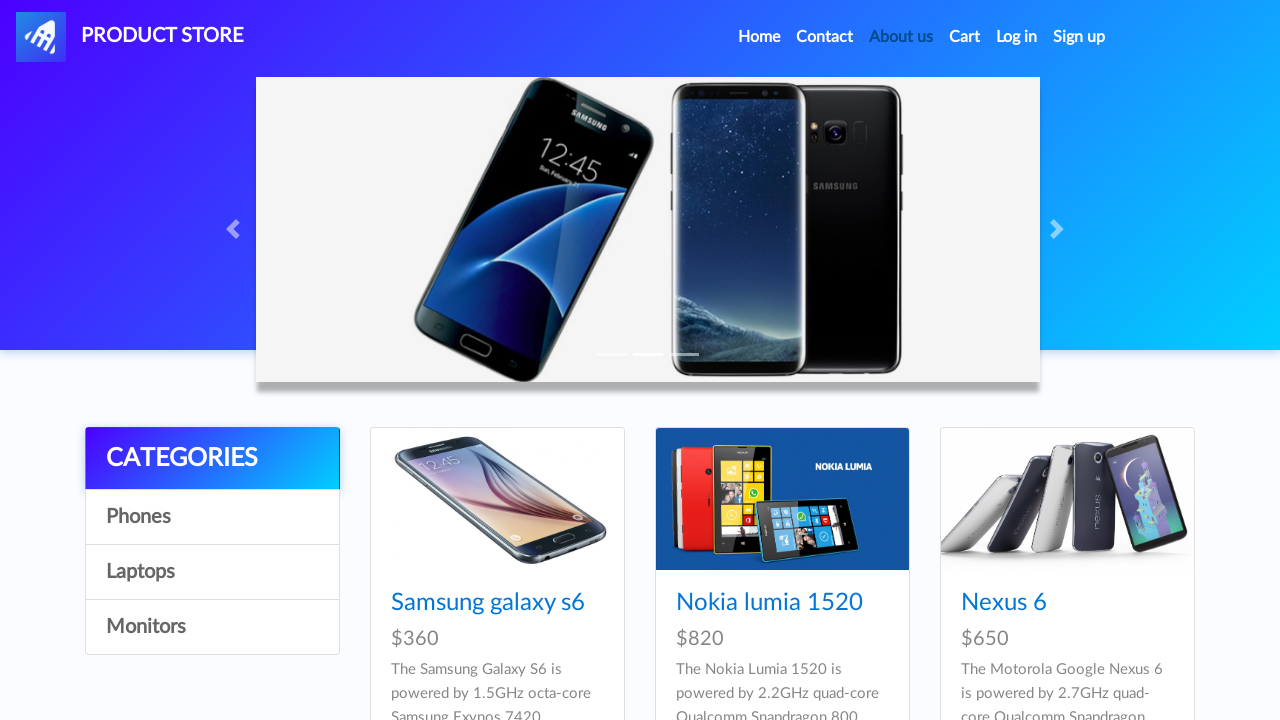